Selects "Feature Not Working" from dropdown and verifies related FAQ question appears

Starting URL: https://www.mobicip.com/support

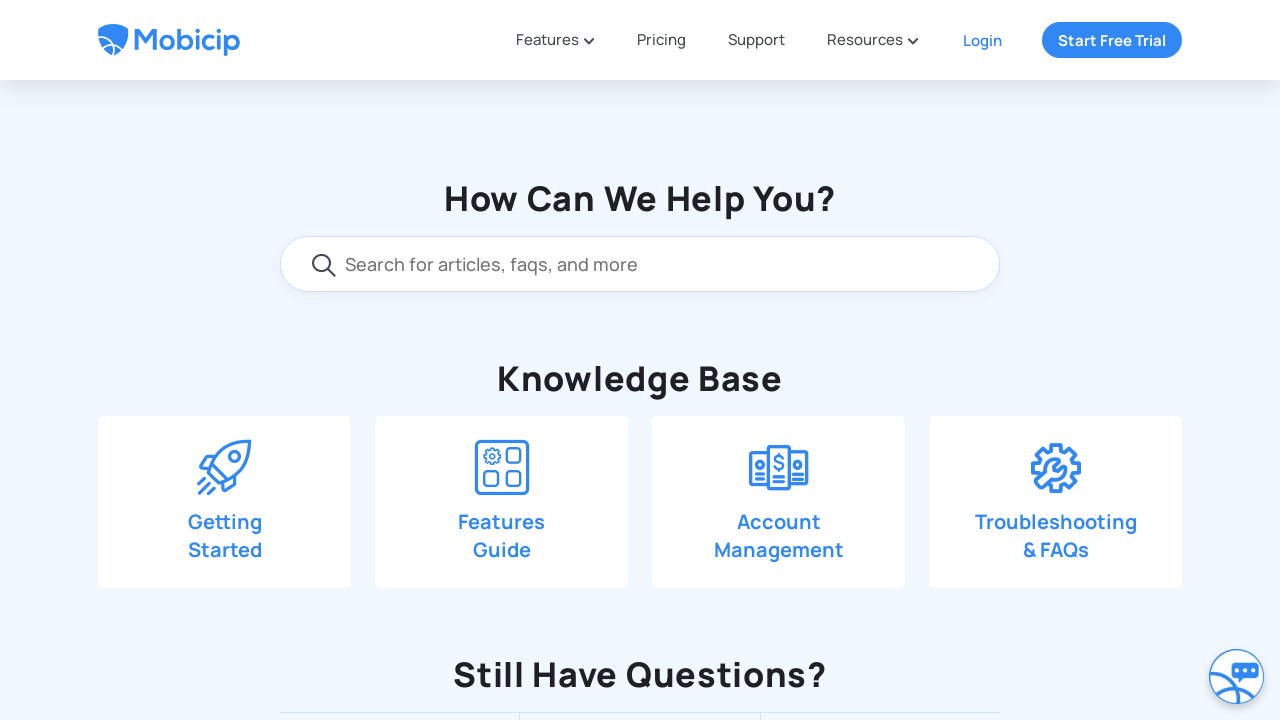

Scrolled down 550 pixels to view more content
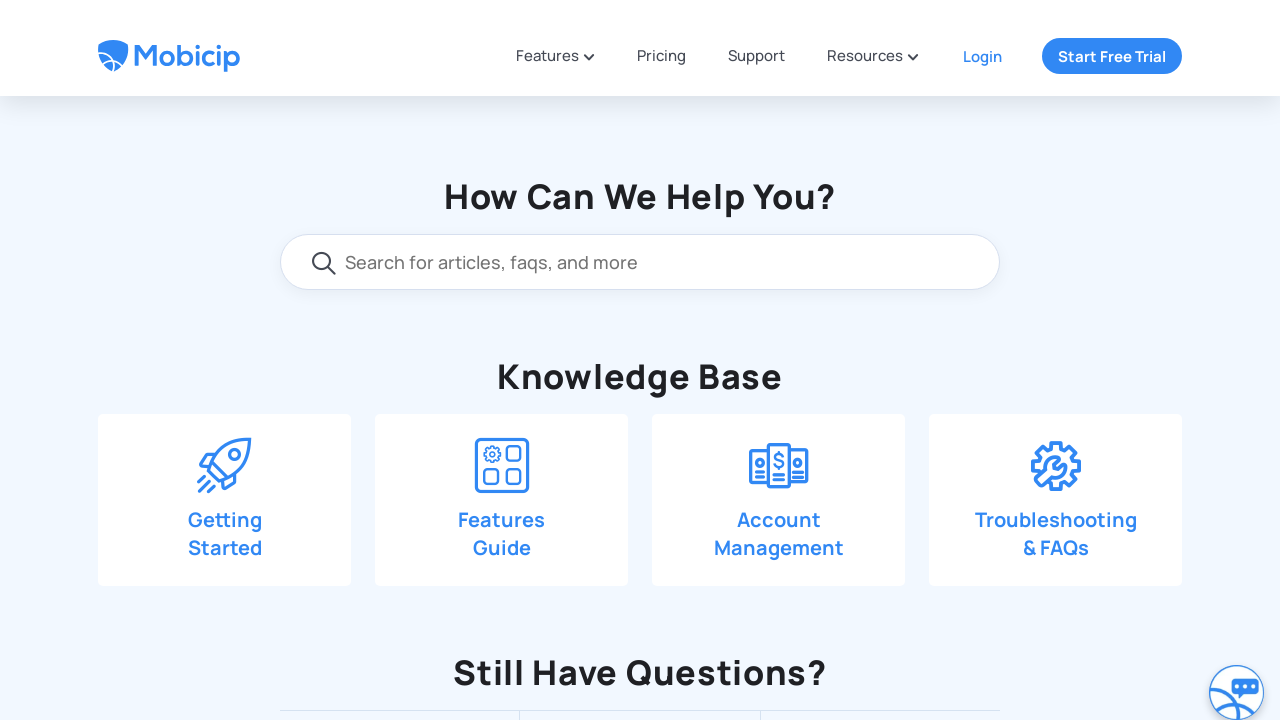

Clicked on 'Drop us a line' section at (663, 190) on span:text('Drop us a line')
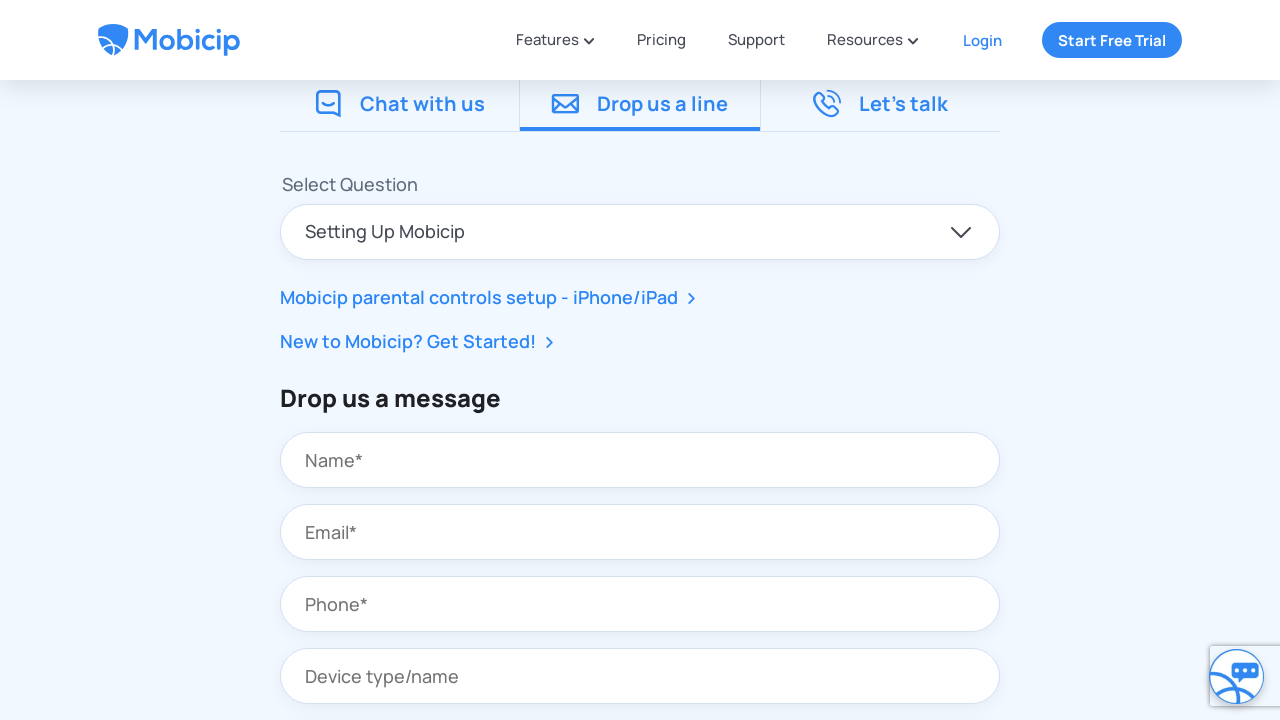

Selected 'Feature Not Working' from the dropdown menu on //p[text()='Select Question']/following::select
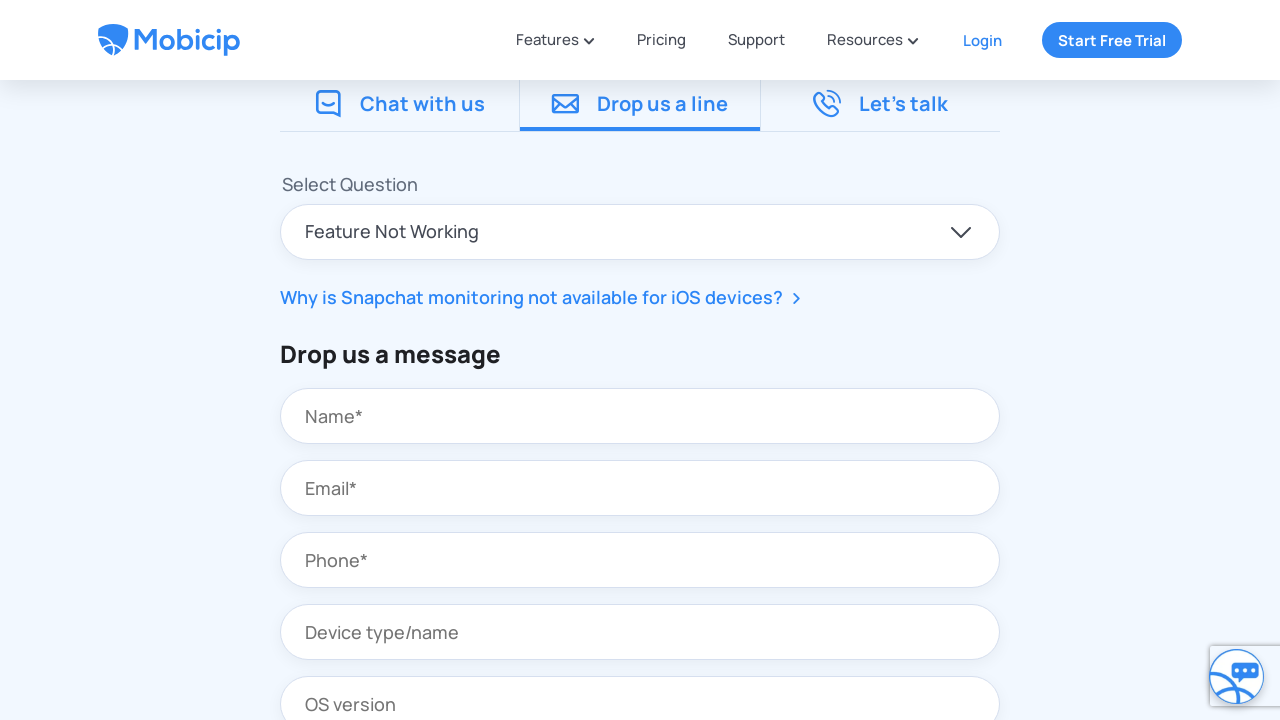

Verified FAQ question 'Why is Snapchat monitoring not available for iOS devices?' appeared
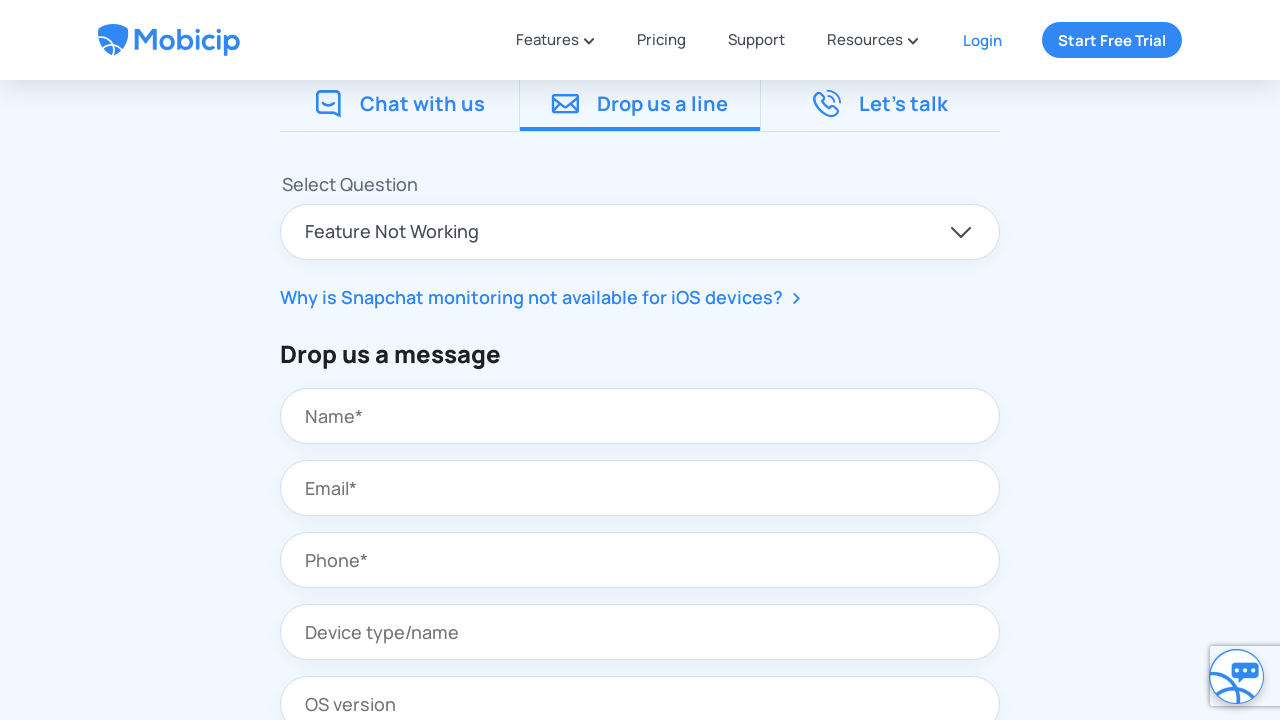

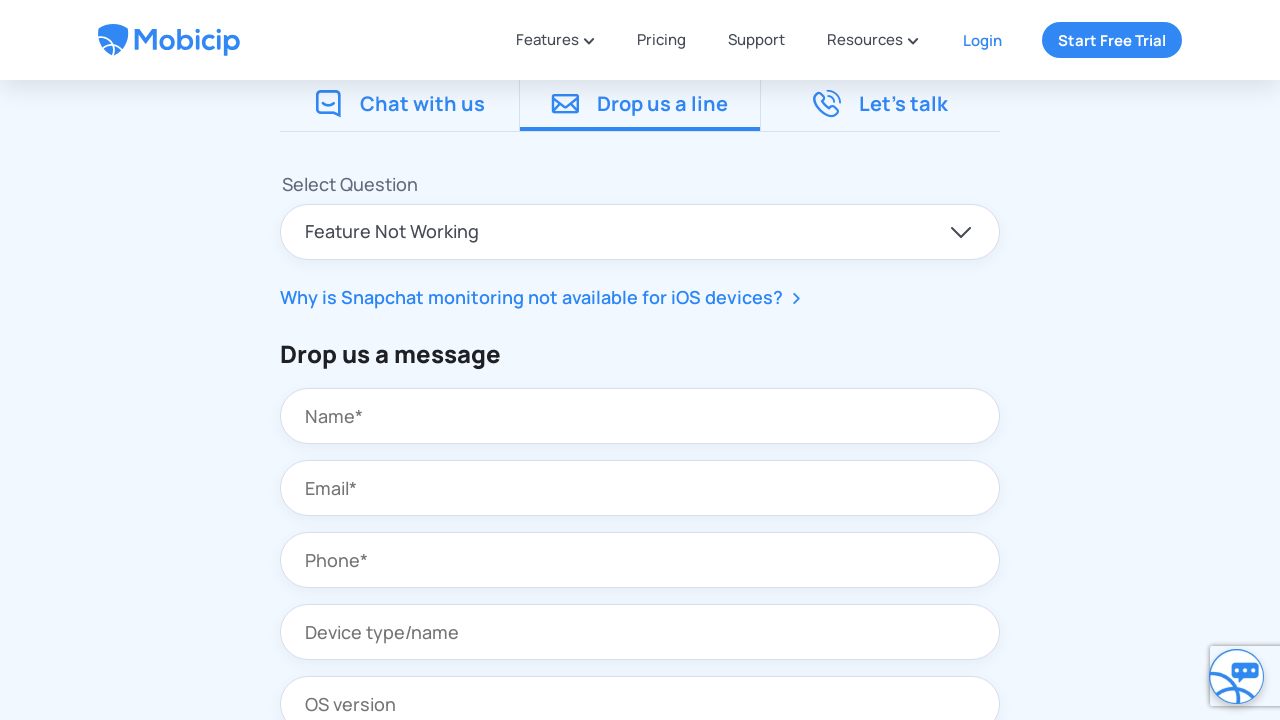